Navigates to the twinbase website and extracts home location information from links starting with "Home Location"

Starting URL: https://twinbase-leeaf.sparkworks.net/

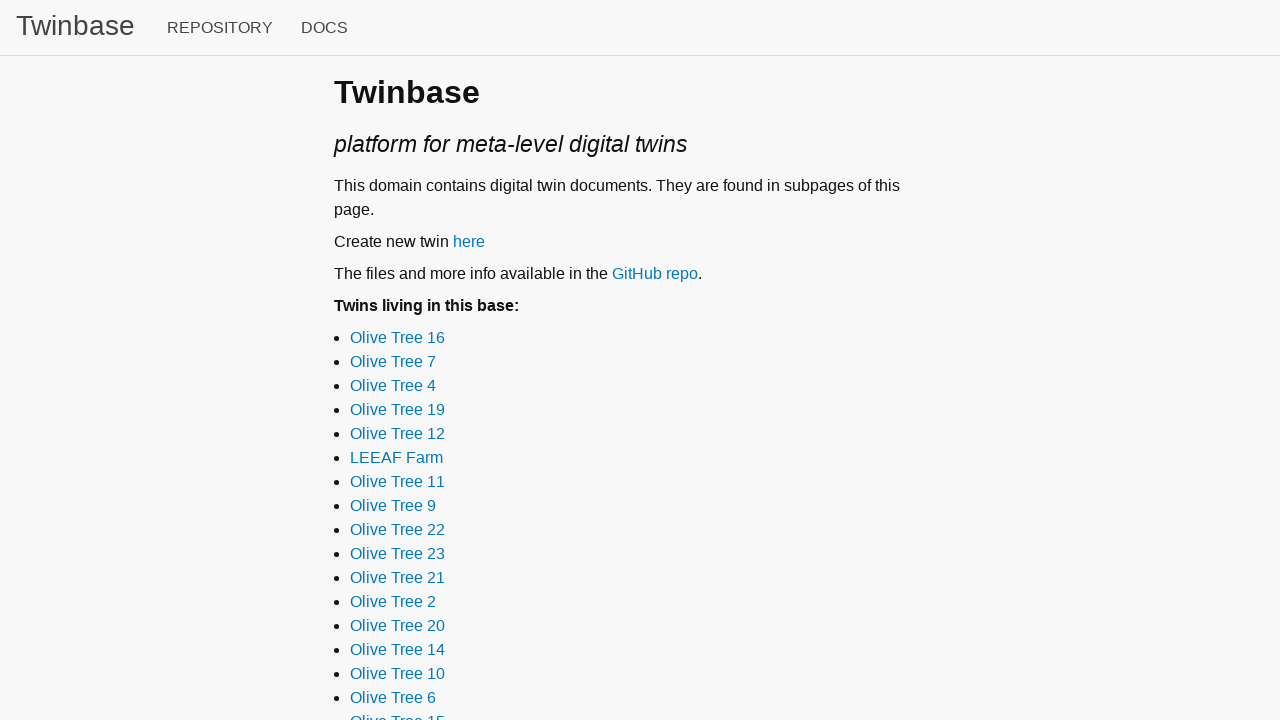

Waited 2 seconds for page to load
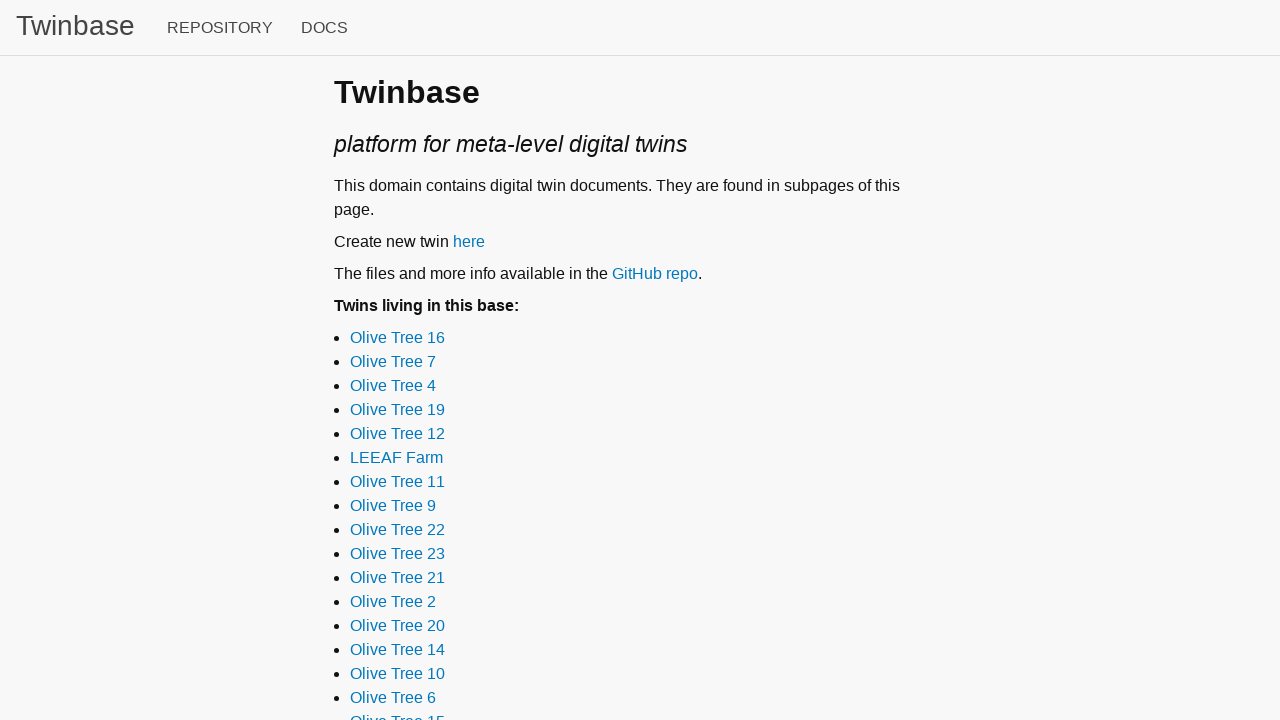

Located all links on the page
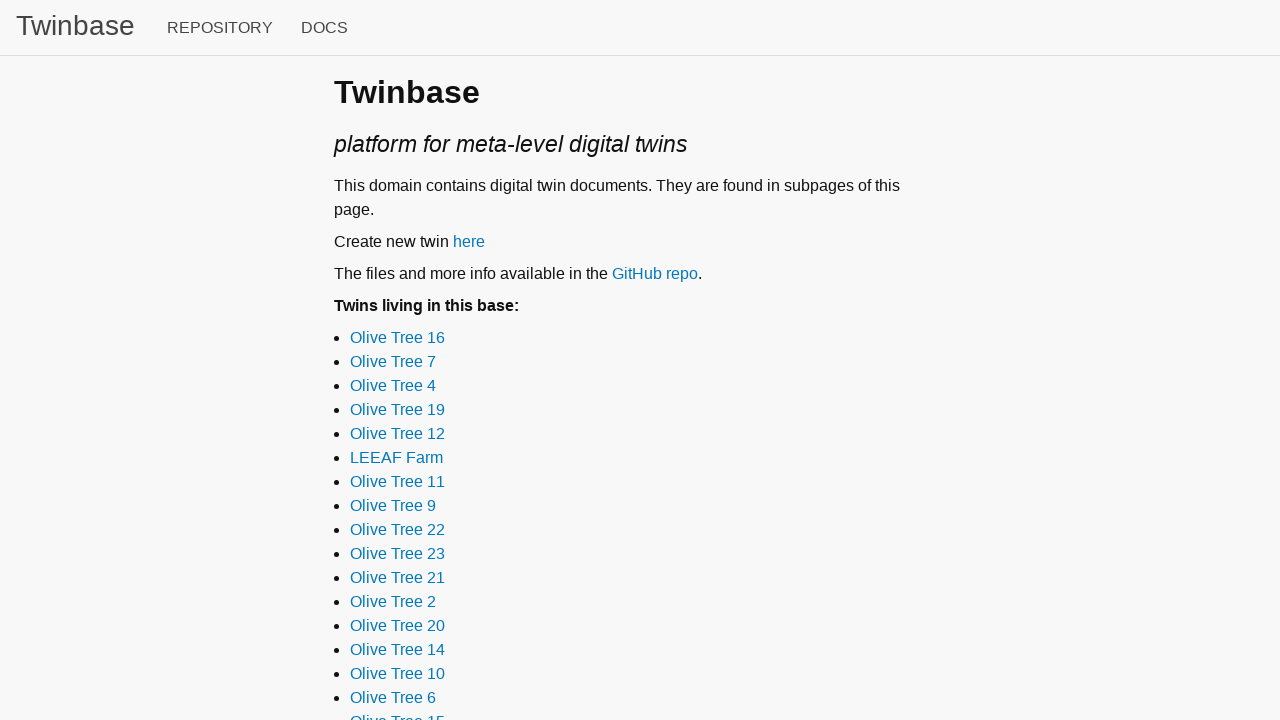

Clicked Home Location link with text 'Home Location' at (404, 700) on a >> nth=32
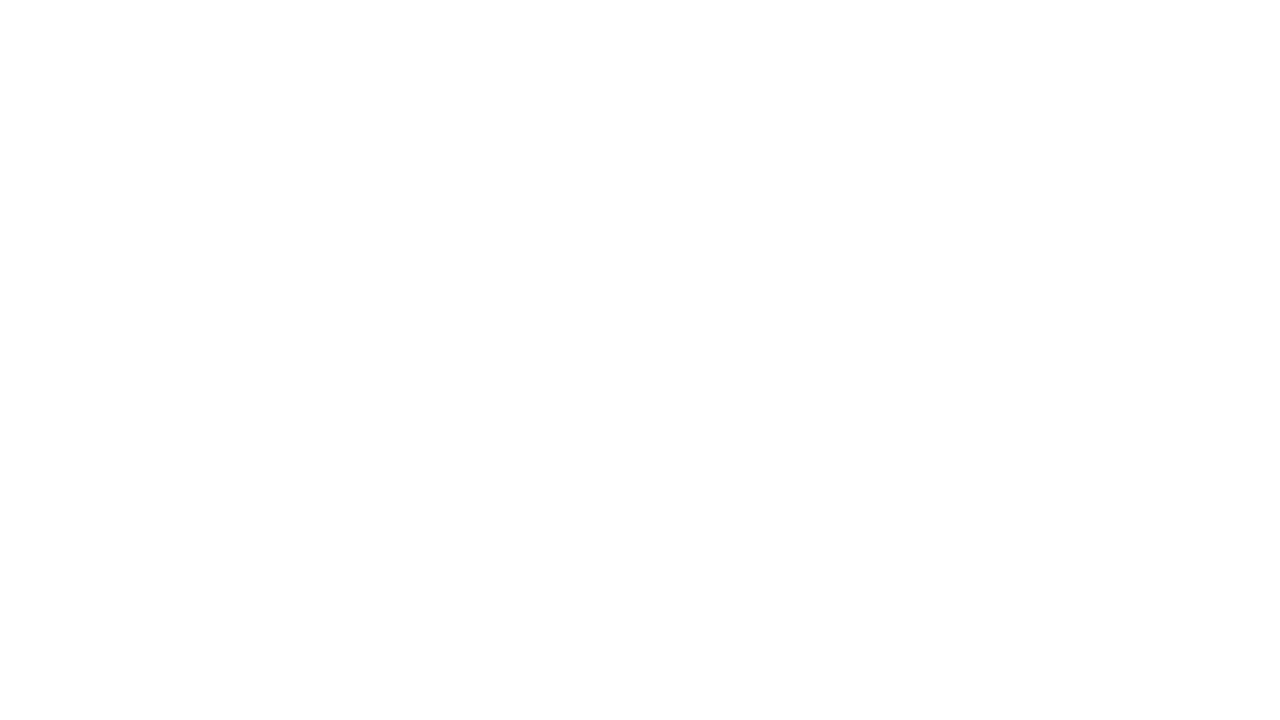

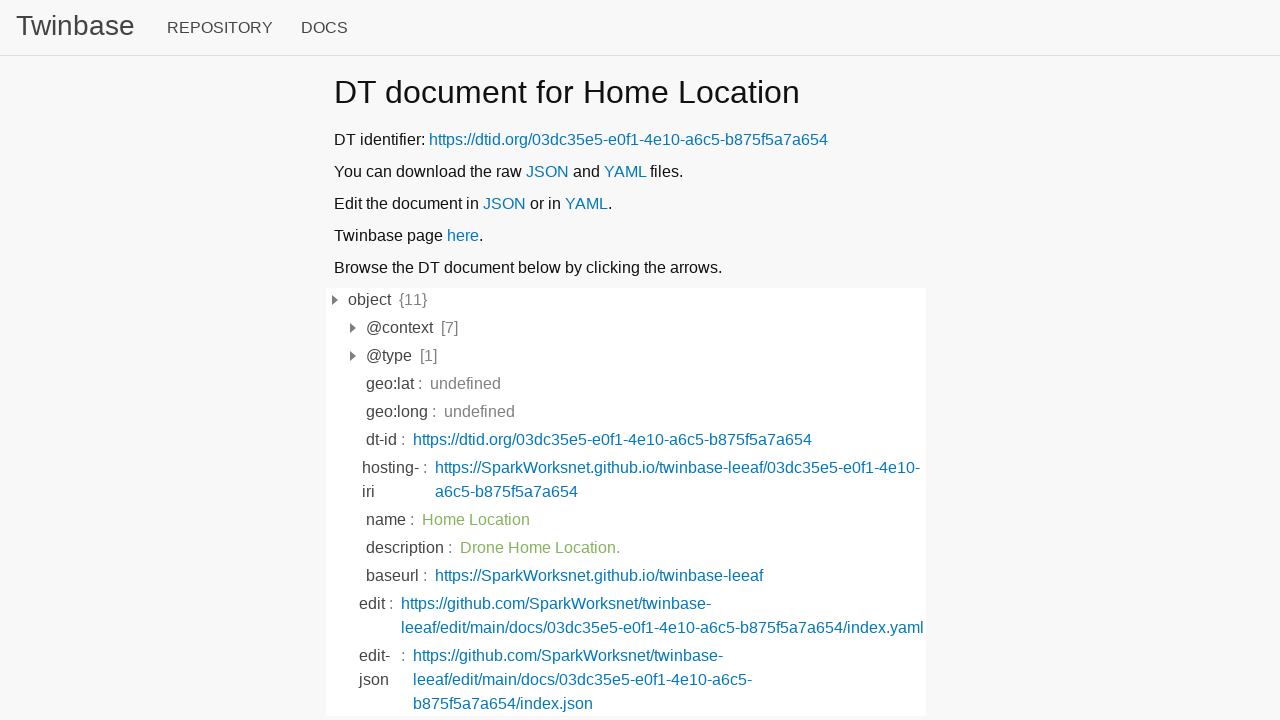